Tests product review functionality by navigating to a product, clicking on the reviews tab, selecting a star rating, and submitting a review with comment, name, and email

Starting URL: https://practice.automationtesting.in/

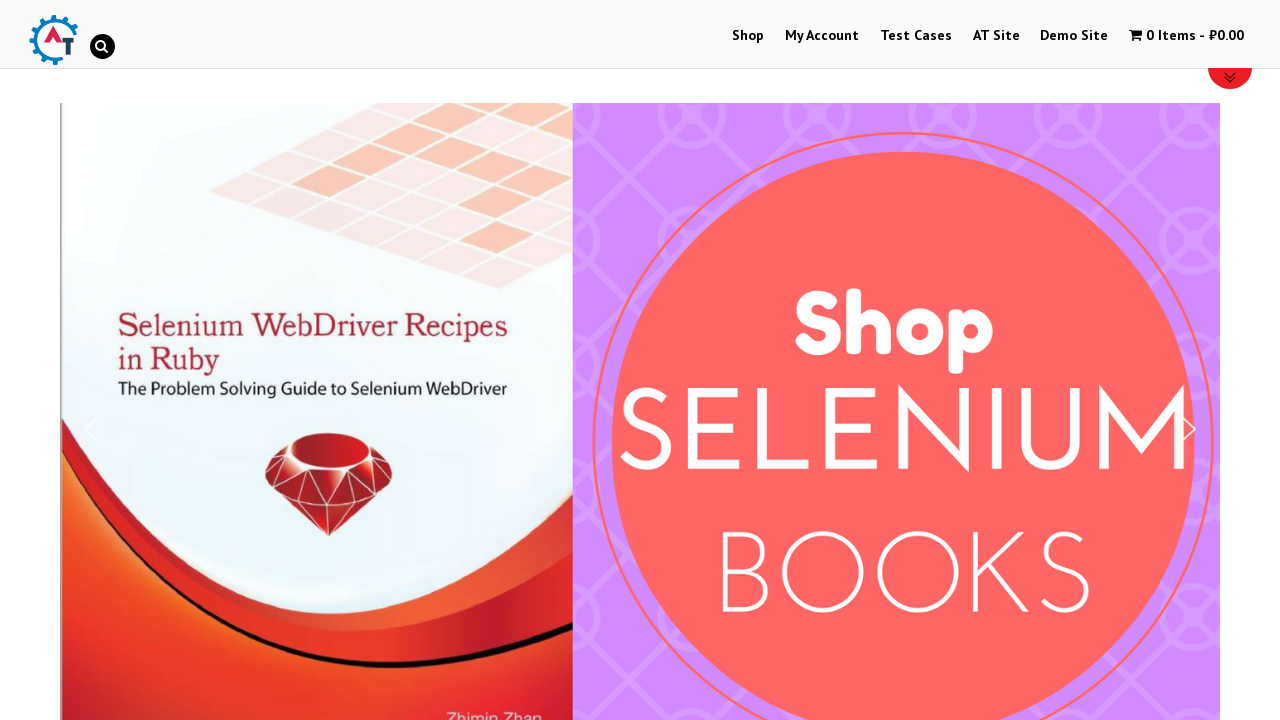

Scrolled down 900px to view products
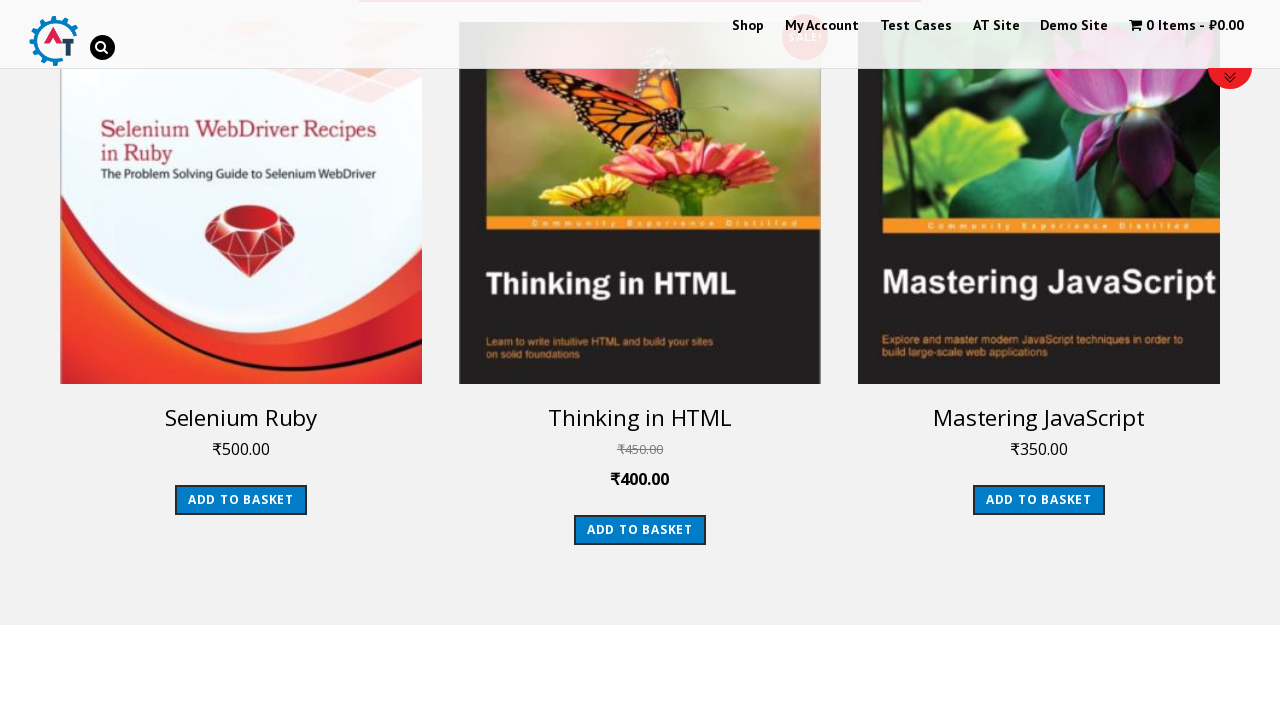

Clicked on a product from the product list at (241, 417) on .col3-1.first.sub_column :nth-child(2)
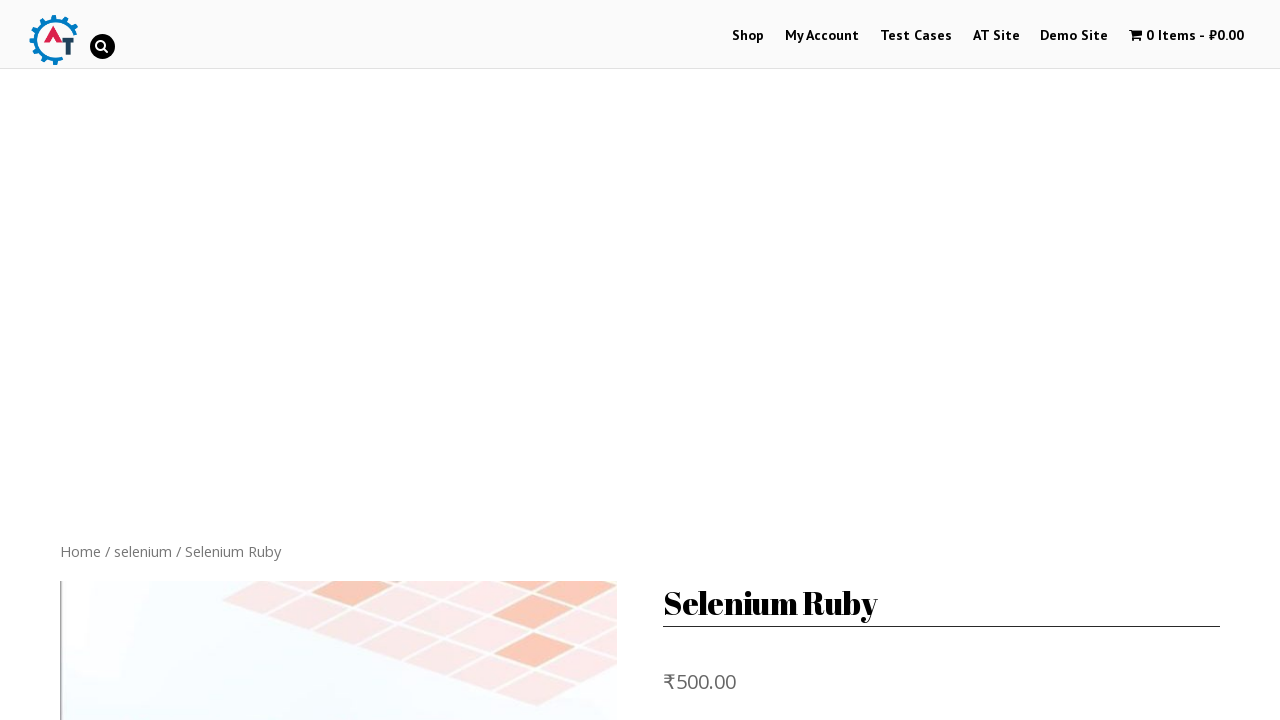

Scrolled down 500px to see product details
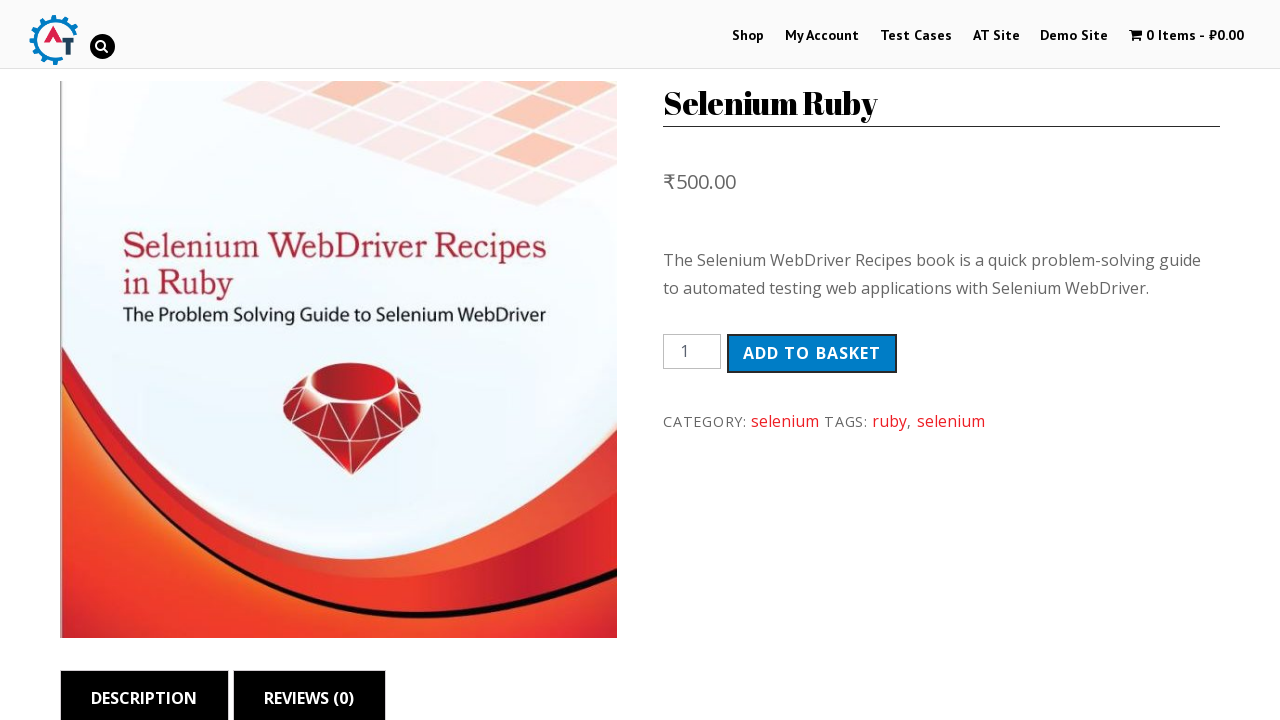

Clicked on the Reviews tab at (309, 296) on .woocommerce-tabs :nth-child(2)
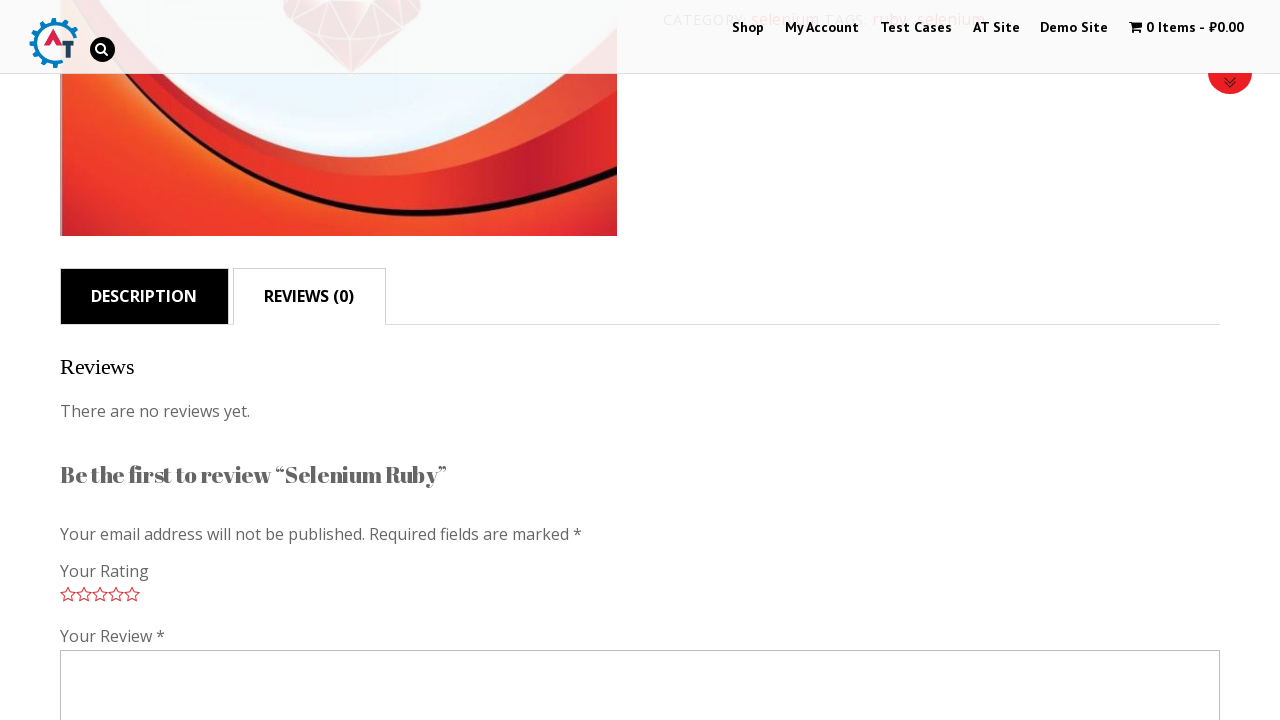

Selected 5-star rating at (132, 600) on .stars :nth-child(5)
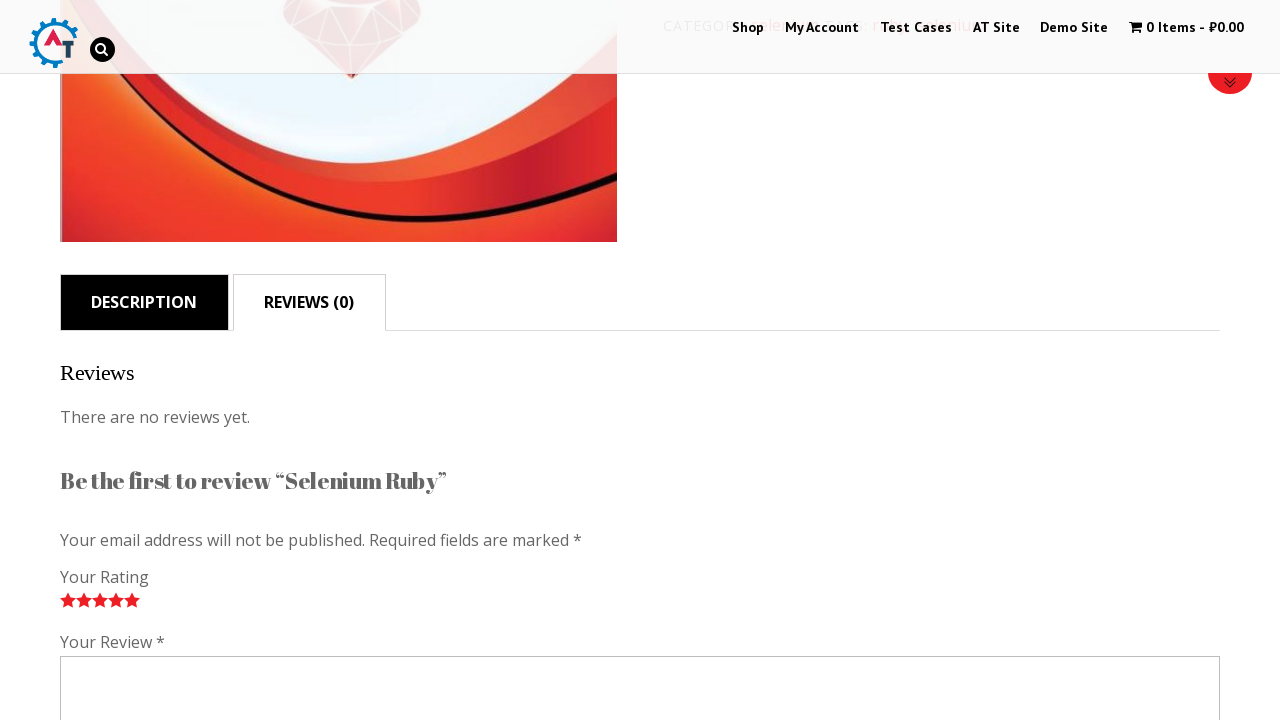

Filled in review comment: 'Excellent product, highly recommended!' on #comment
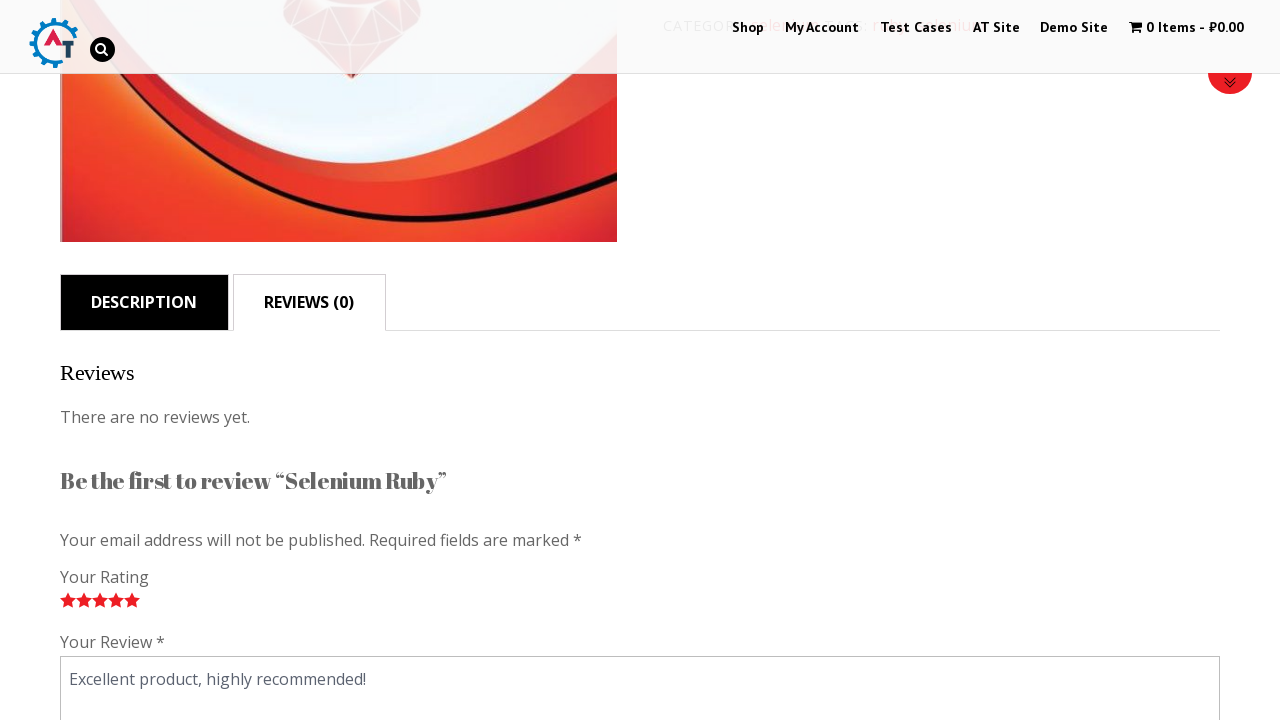

Filled in reviewer name: 'Michael Thompson' on #author
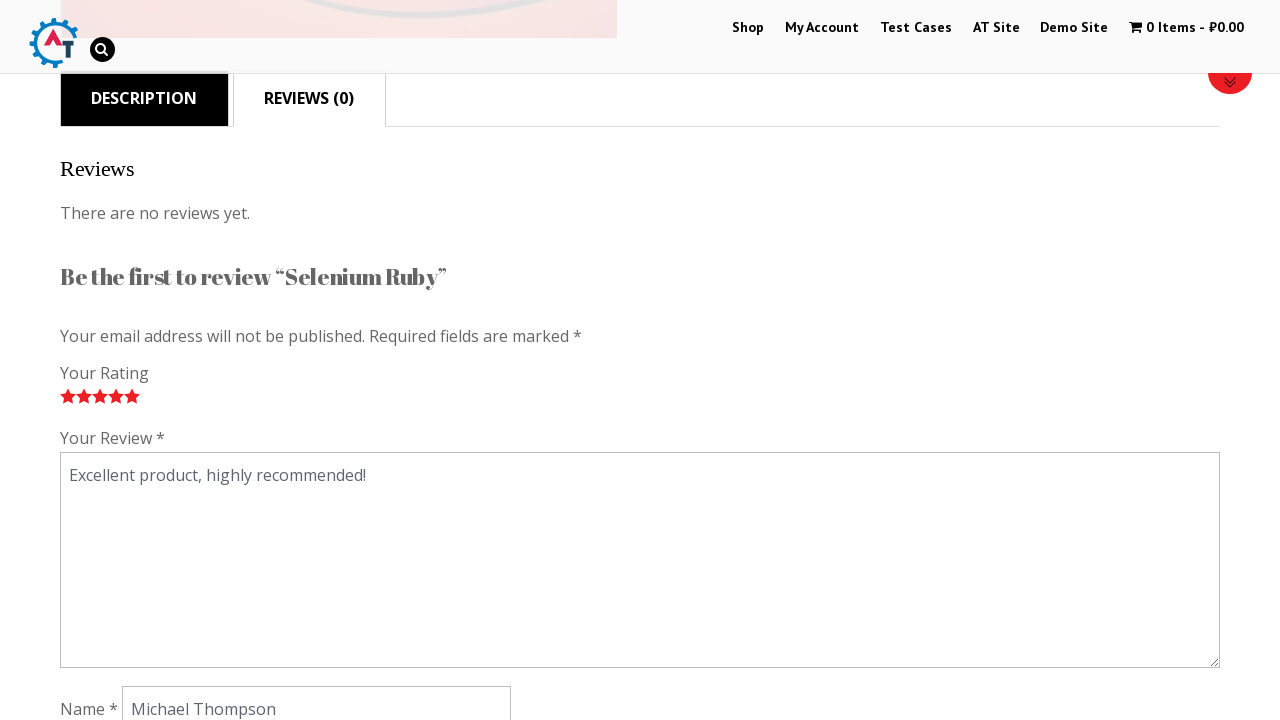

Filled in reviewer email: 'michael.thompson@example.com' on #email
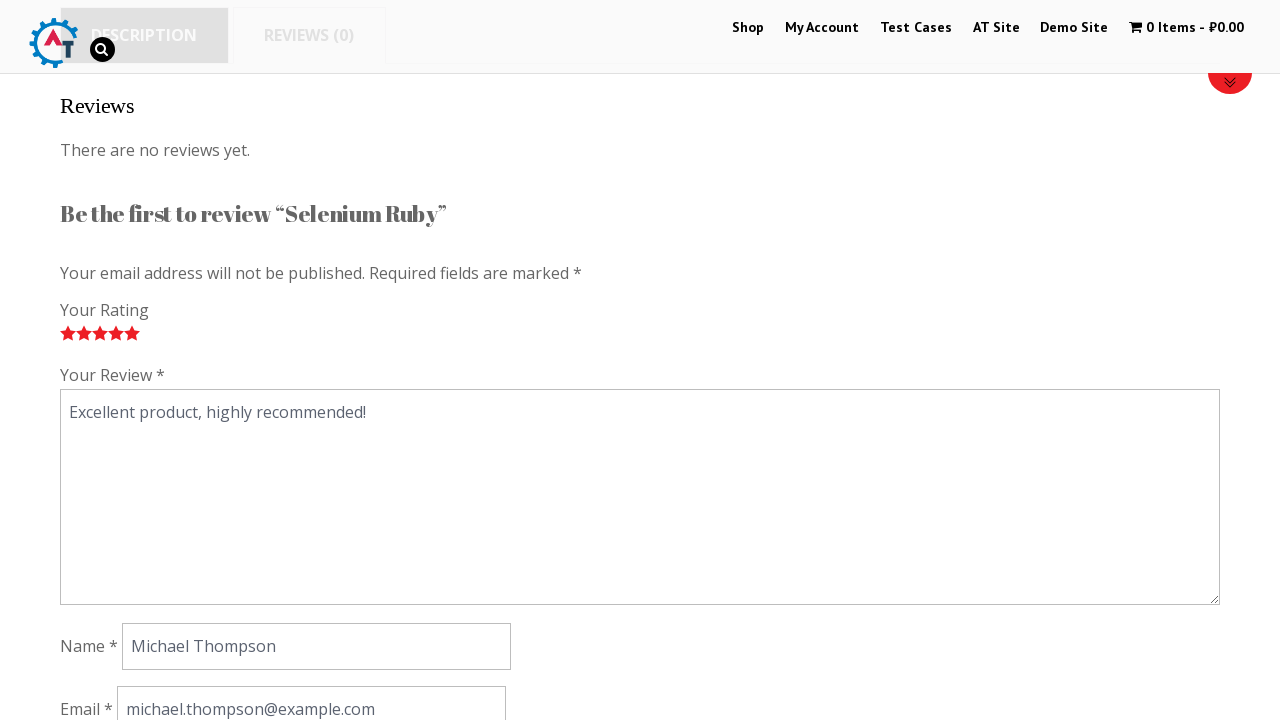

Clicked submit button to post the review at (111, 360) on .submit.submit
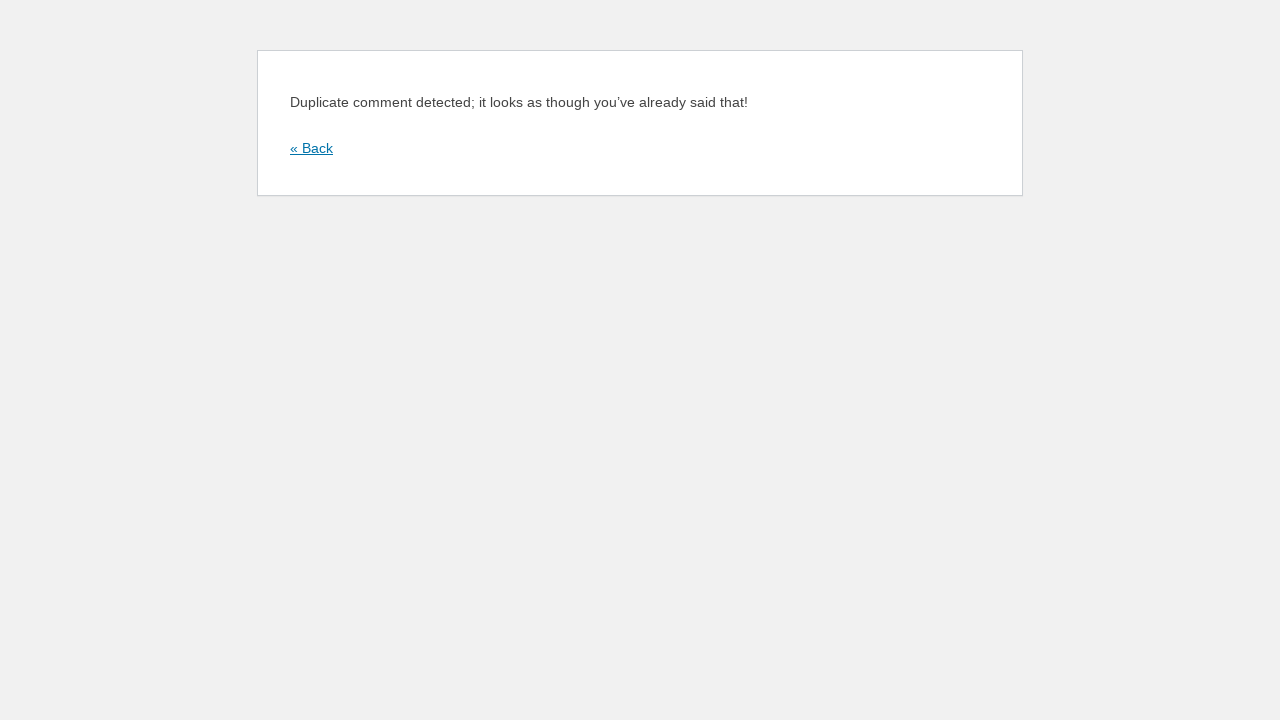

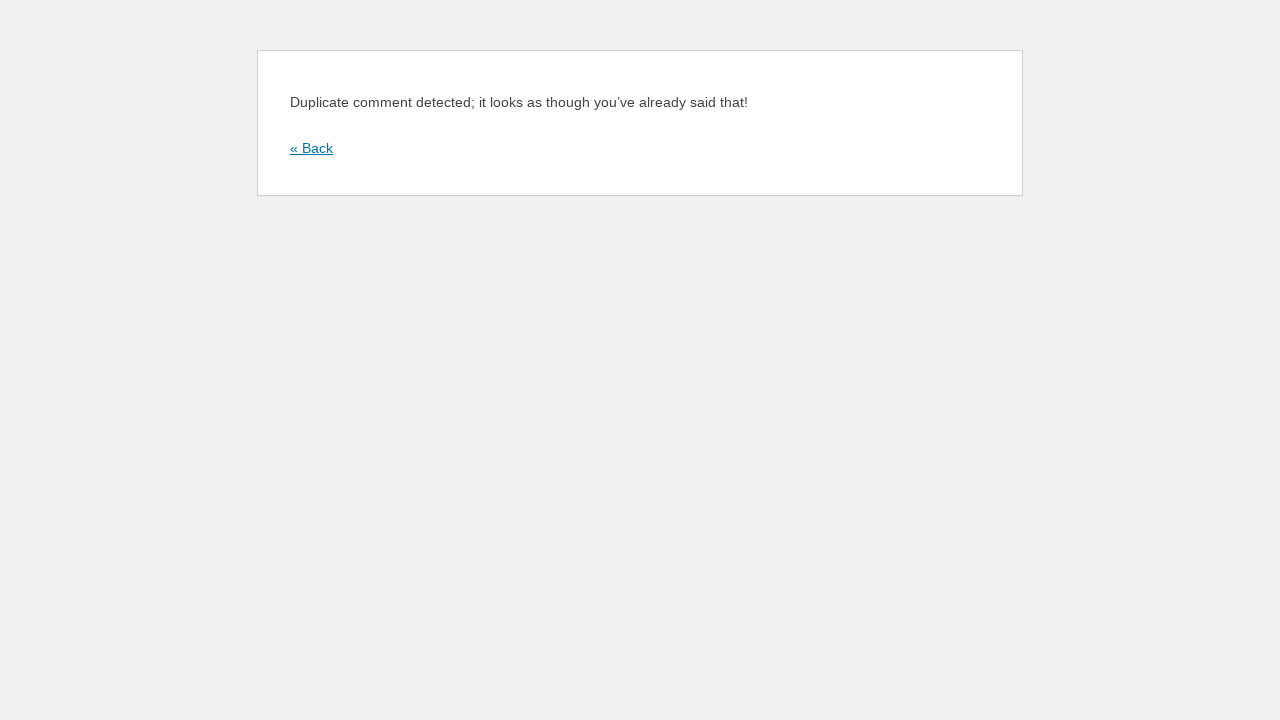